Tests a registration form by filling in personal information fields including first name, last name, address, email, phone, selecting gender, checking a checkbox, and selecting a language from a dropdown.

Starting URL: http://demo.automationtesting.in/Register.html

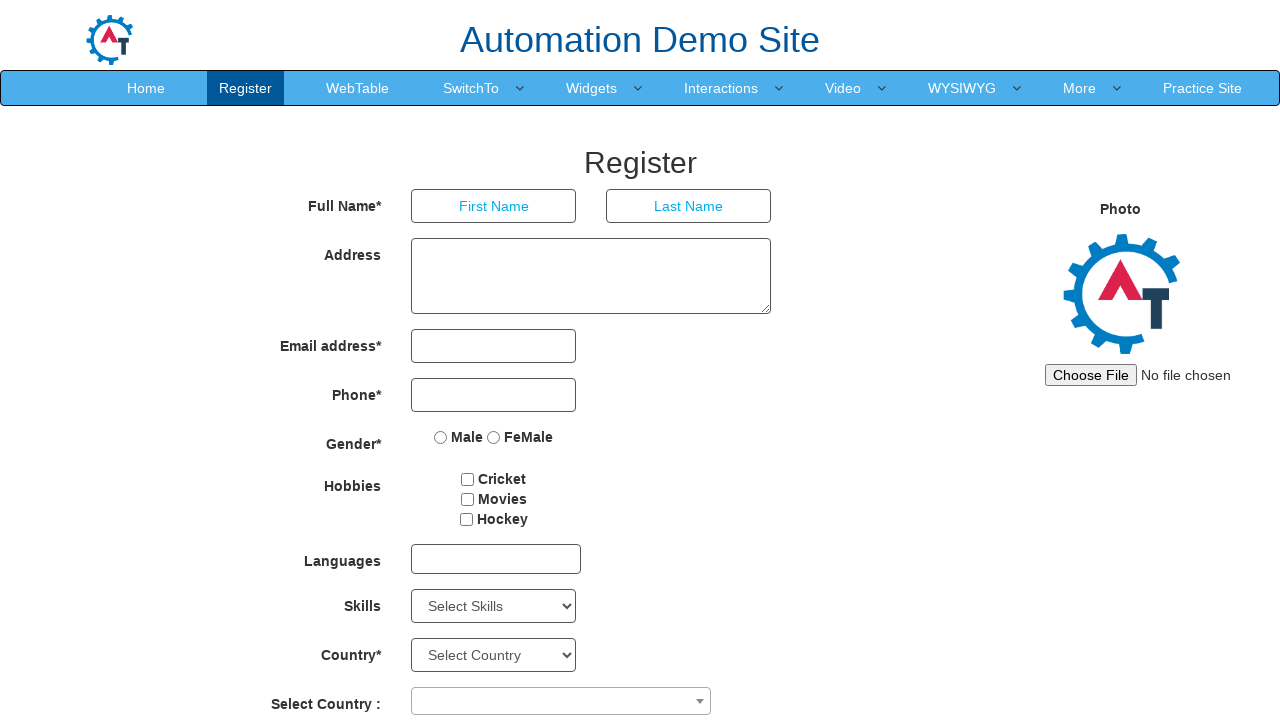

Filled first name field with 'Ricardo' on //body/section[@id='section']/div[1]/div[1]/div[2]/form[1]/div[1]/div[1]/input[1
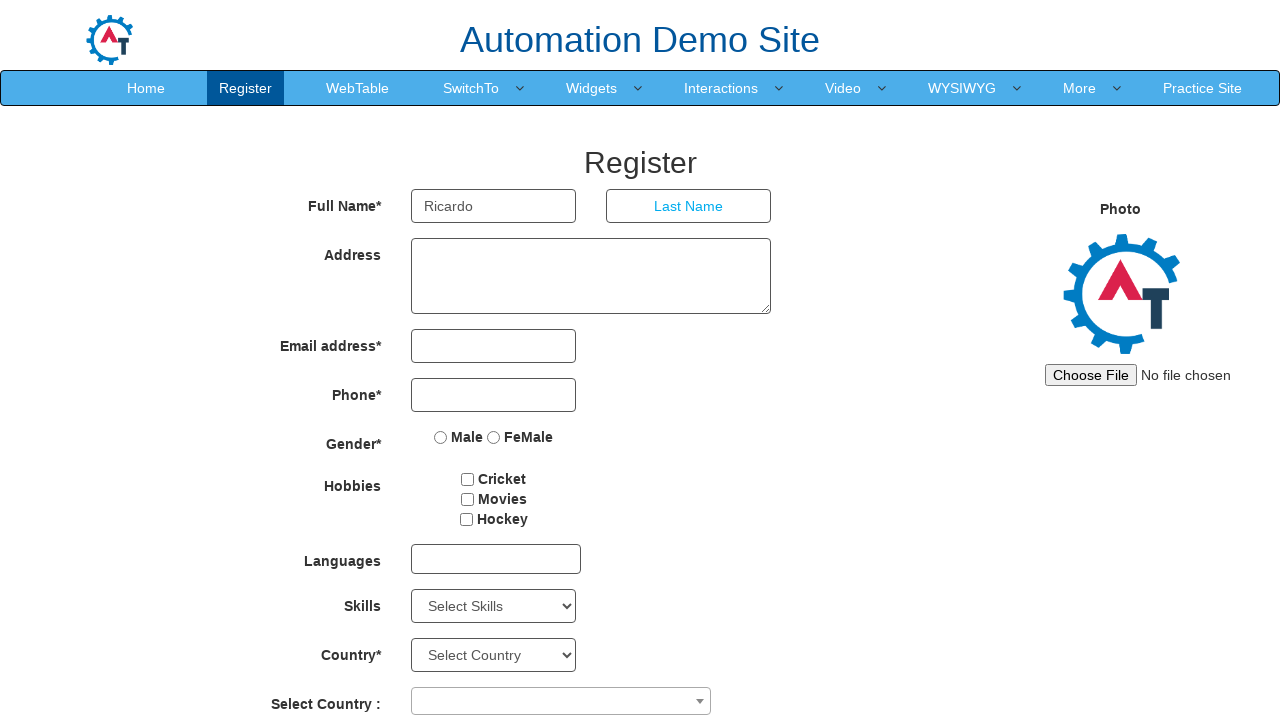

Filled last name field with 'Nere' on //body/section[@id='section']/div[1]/div[1]/div[2]/form[1]/div[1]/div[2]/input[1
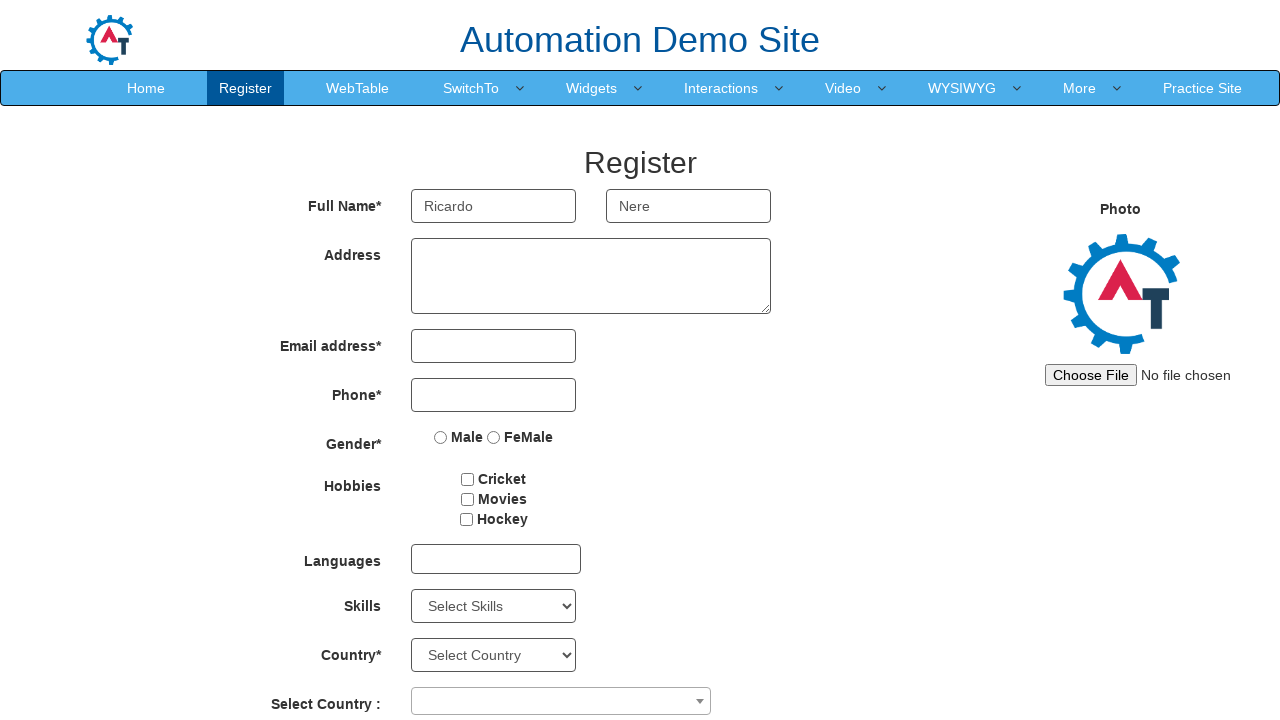

Filled address field with 'Rua Um' on //body/section[@id='section']/div[1]/div[1]/div[2]/form[1]/div[2]/div[1]/textare
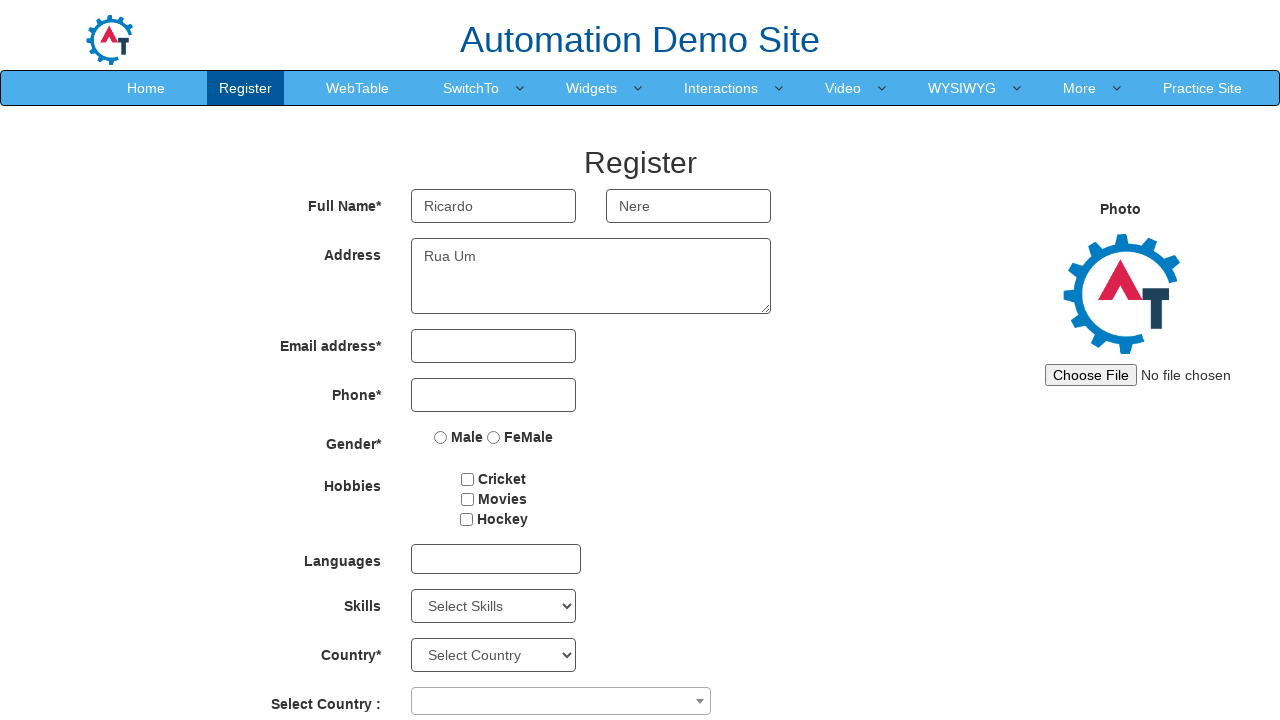

Filled email field with 'abc@gmail.com' on //body/section[@id='section']/div[1]/div[1]/div[2]/form[1]/div[3]/div[1]/input[1
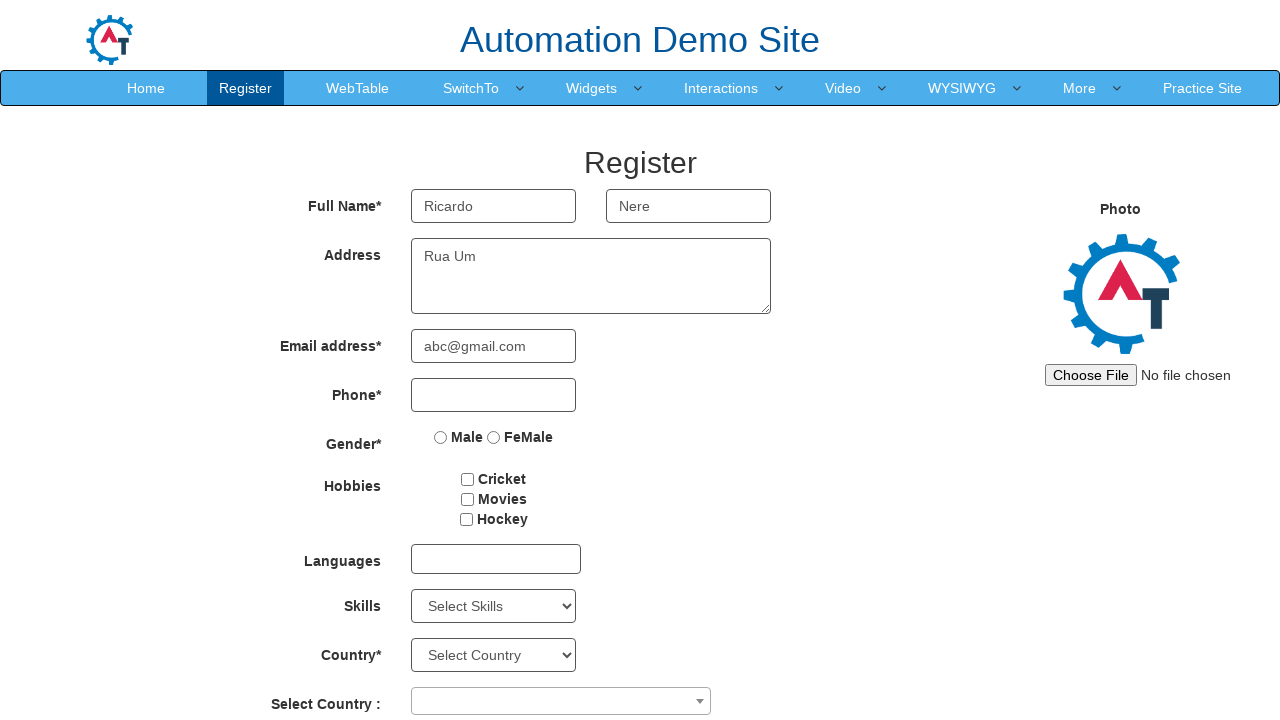

Filled phone field with '1245-3265' on //body/section[@id='section']/div[1]/div[1]/div[2]/form[1]/div[4]/div[1]/input[1
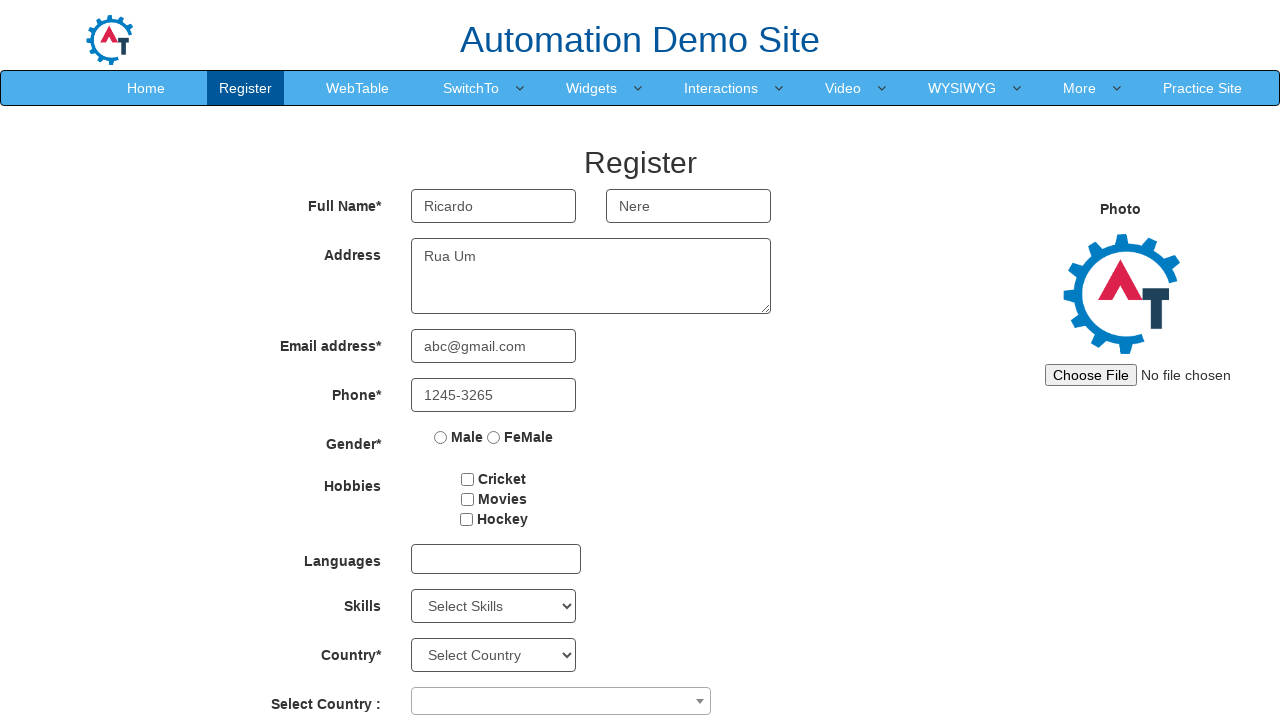

Selected gender radio button at (441, 437) on xpath=//body/section[@id='section']/div[1]/div[1]/div[2]/form[1]/div[5]/div[1]/l
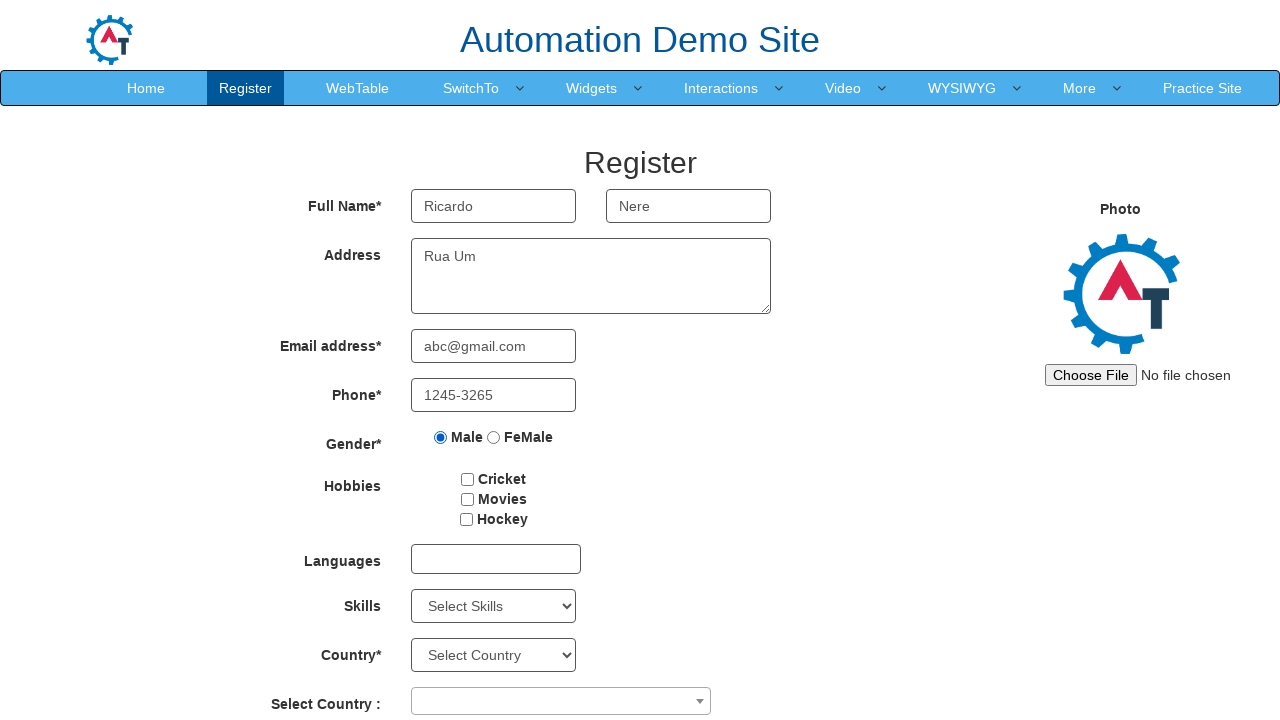

Checked the checkbox at (468, 479) on input#checkbox1
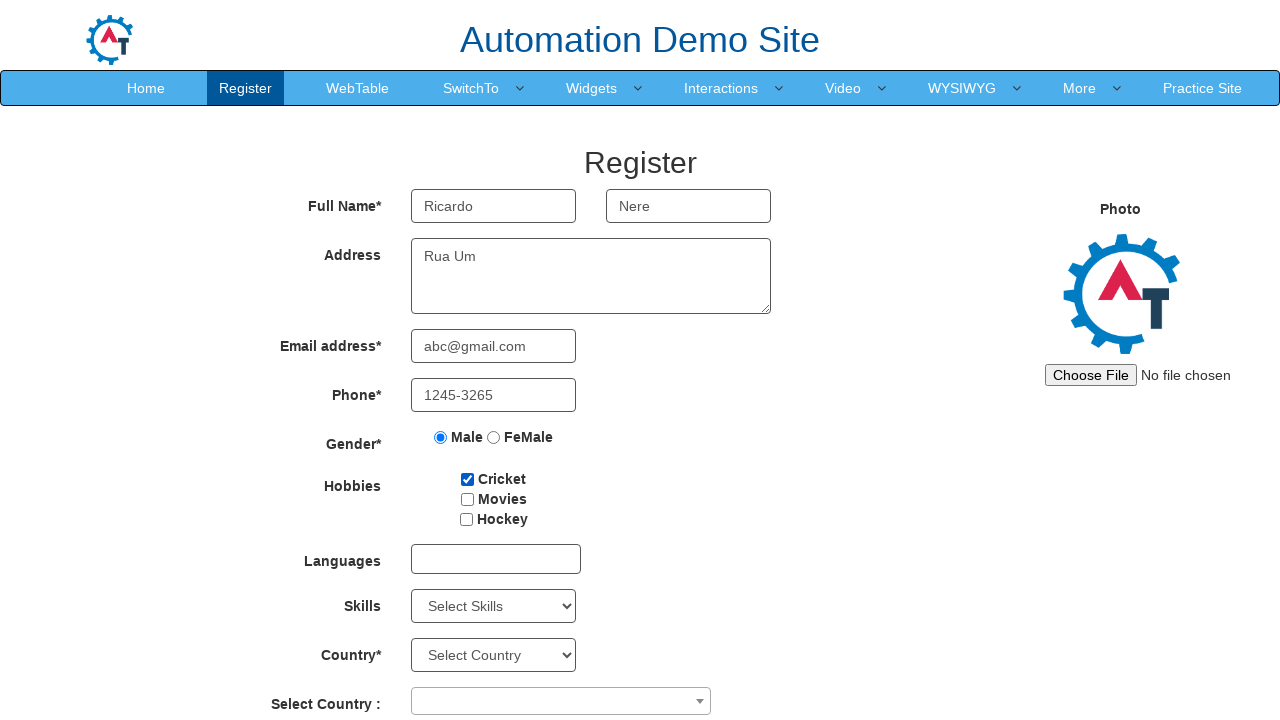

Clicked on language dropdown at (496, 559) on div#msdd
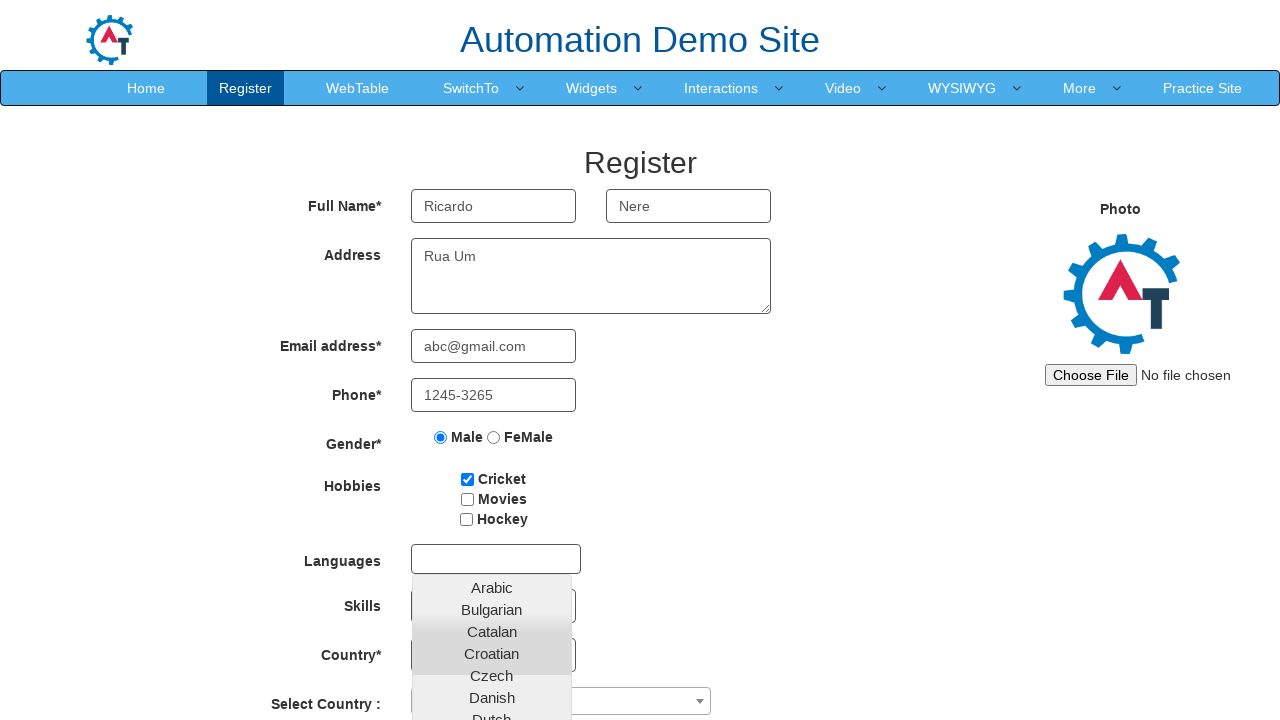

Selected Portuguese from the language dropdown at (492, 688) on xpath=//a[contains(text(),'Portuguese')]
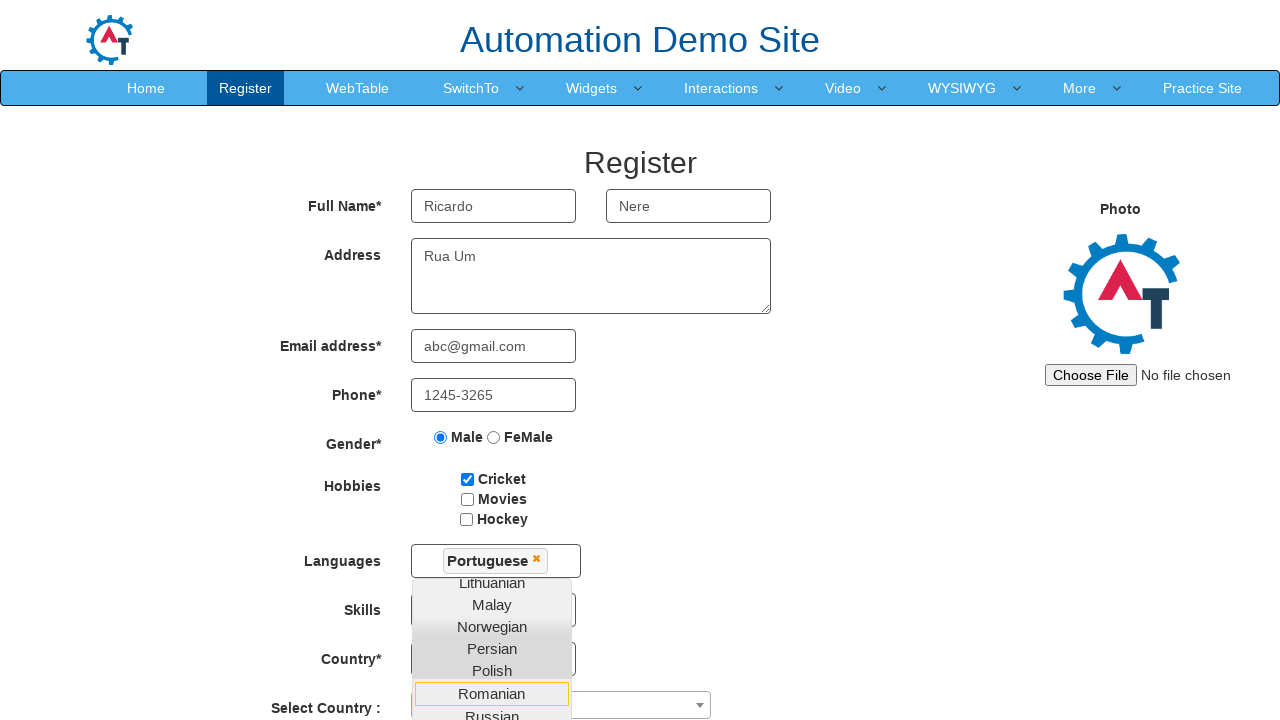

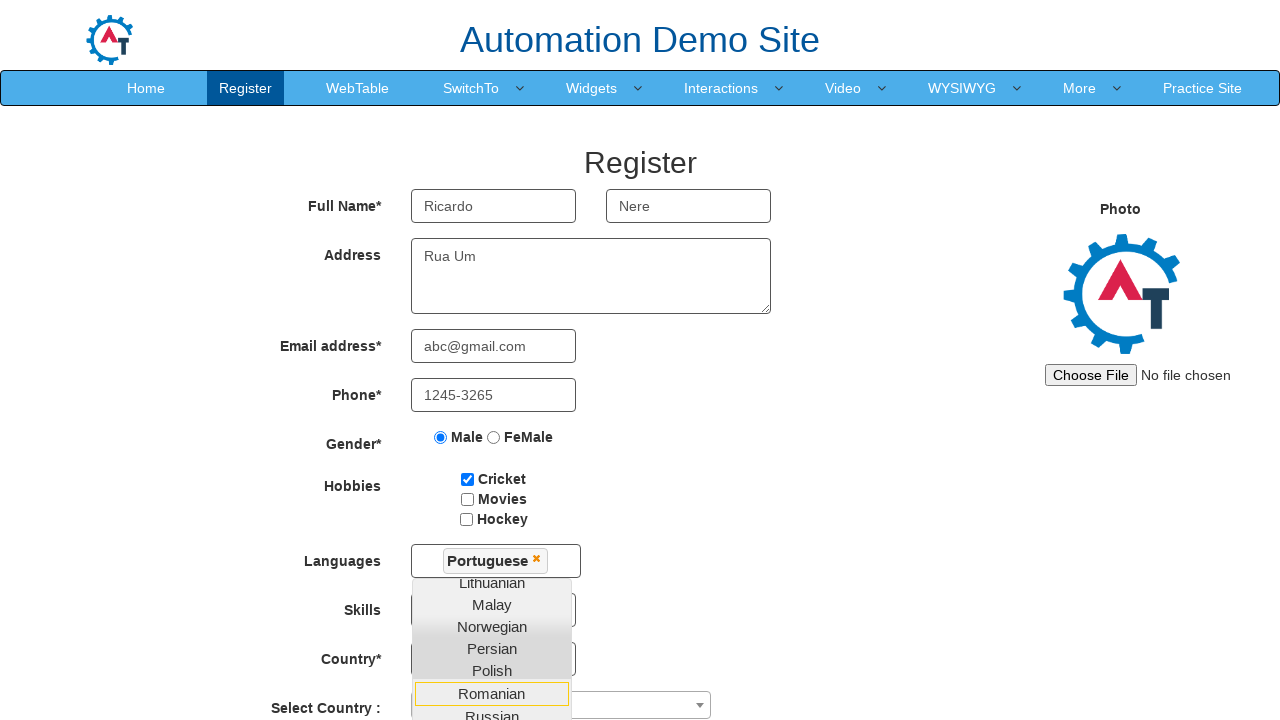